Tests navigation to Playwright website and clicking the "Get Started" link to verify basic page interaction

Starting URL: https://playwright.dev/

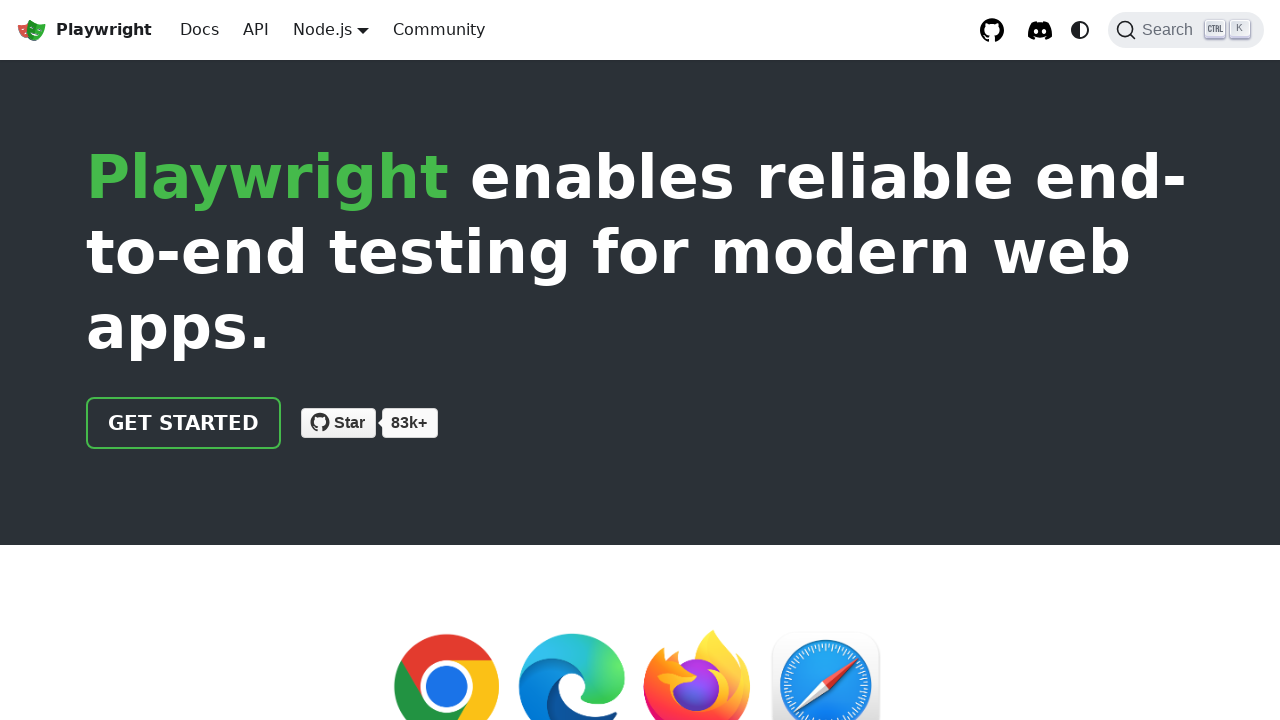

Waited for page to load (domcontentloaded)
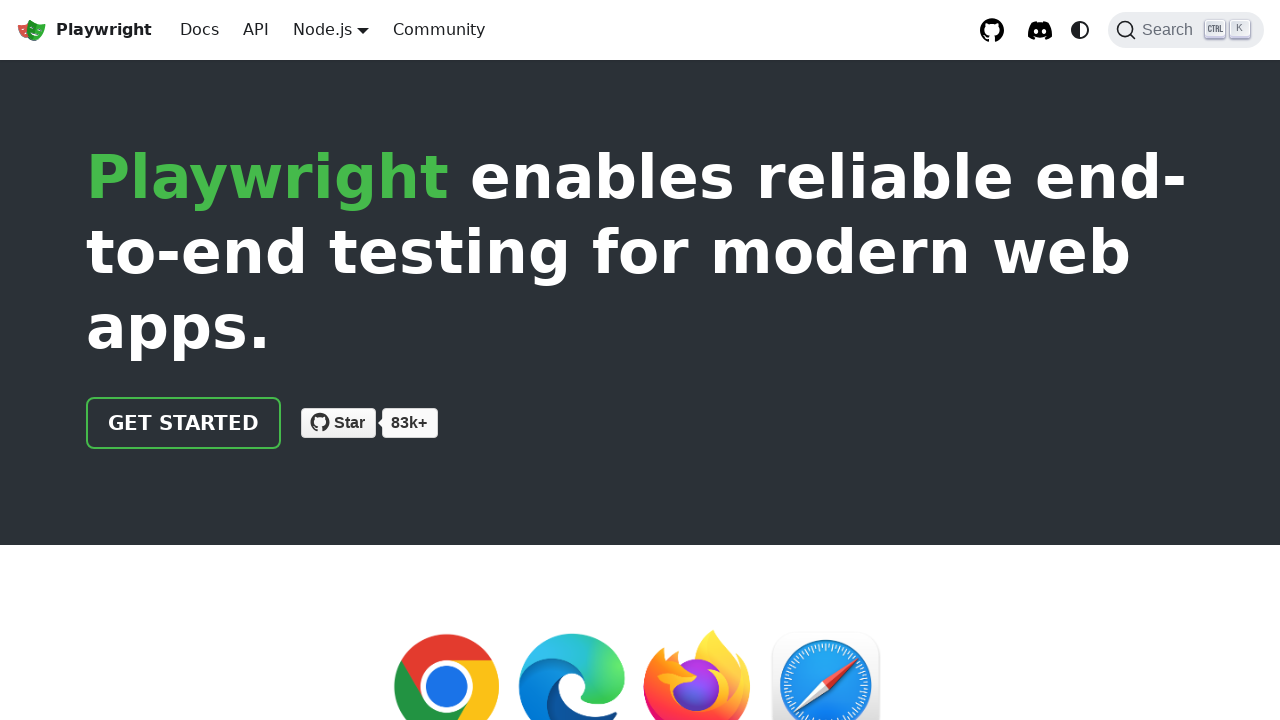

Clicked on 'Get Started' link at (184, 423) on text=Get Started
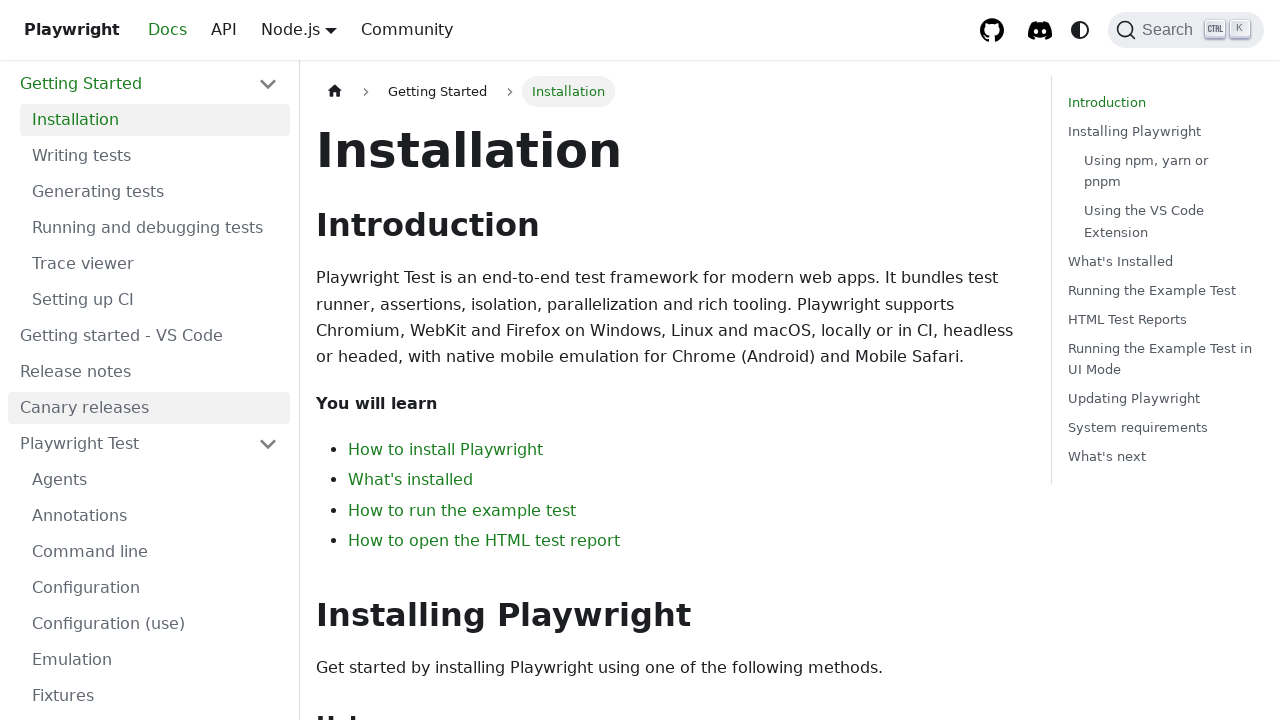

Waited for navigation to complete (domcontentloaded)
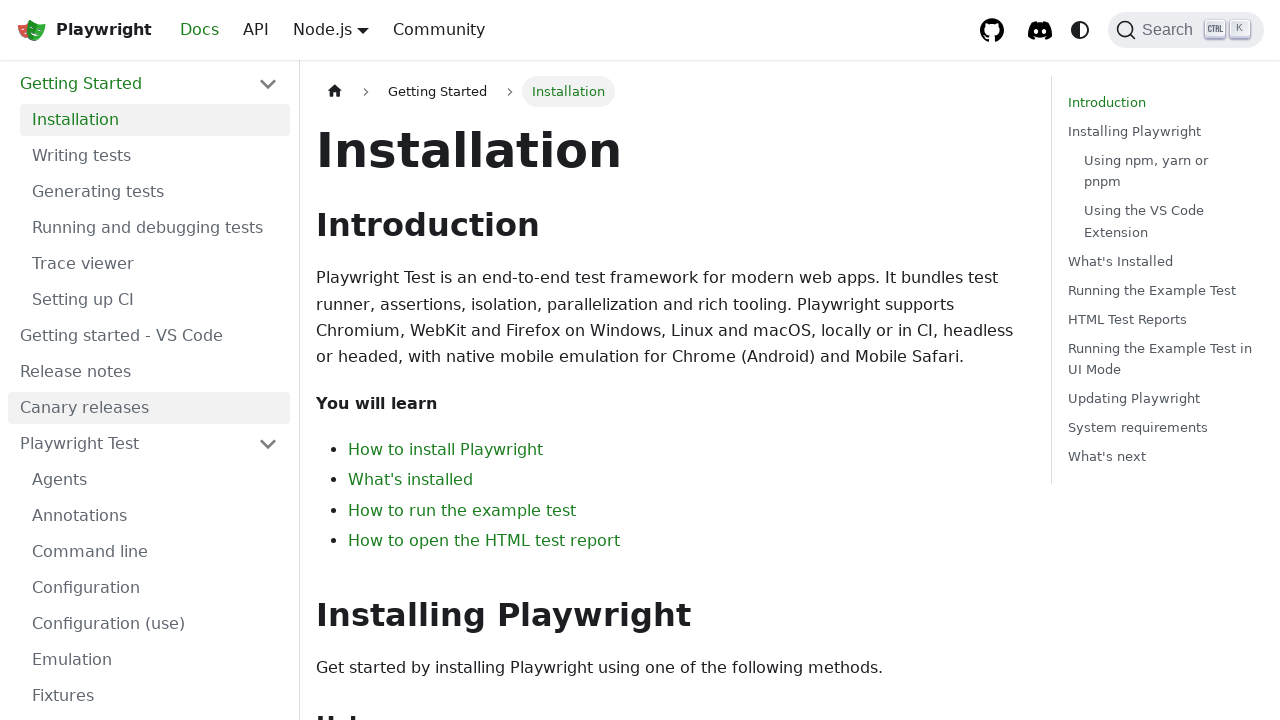

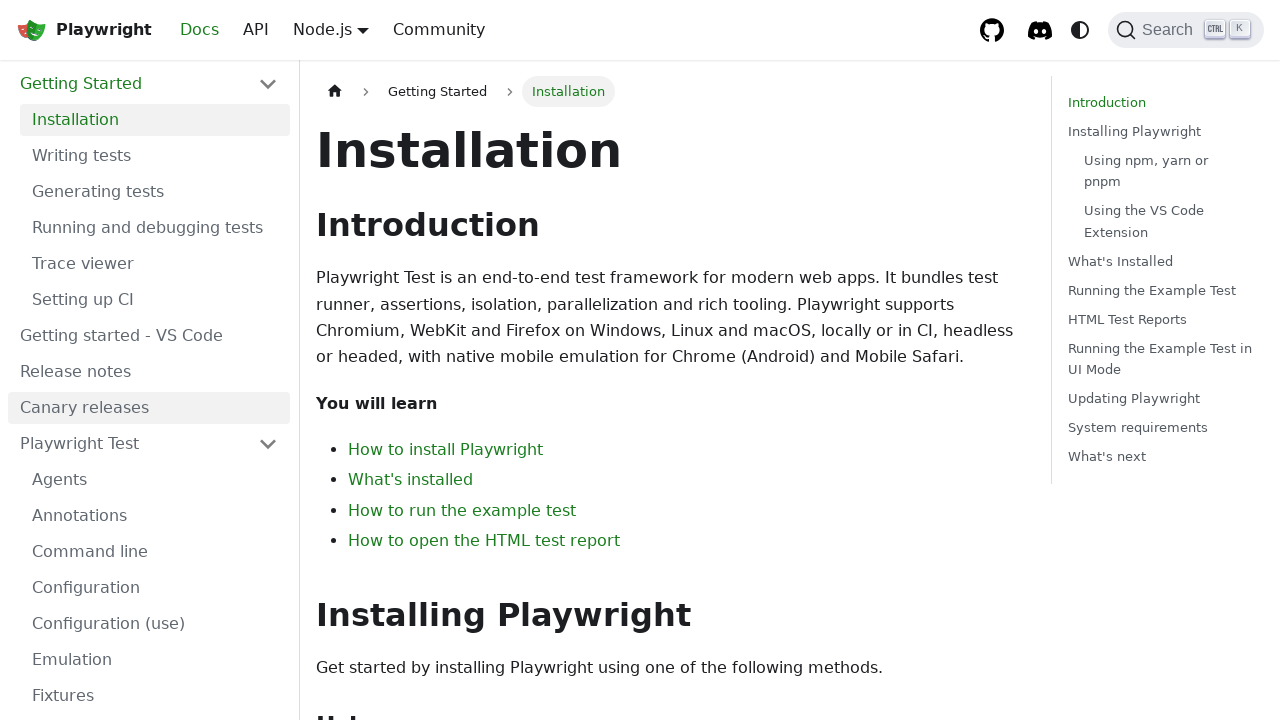